Navigates to a web scraping course example page and waits for the page title to contain specific text

Starting URL: https://curso-web-scraping.pages.dev/#/exemplo/5

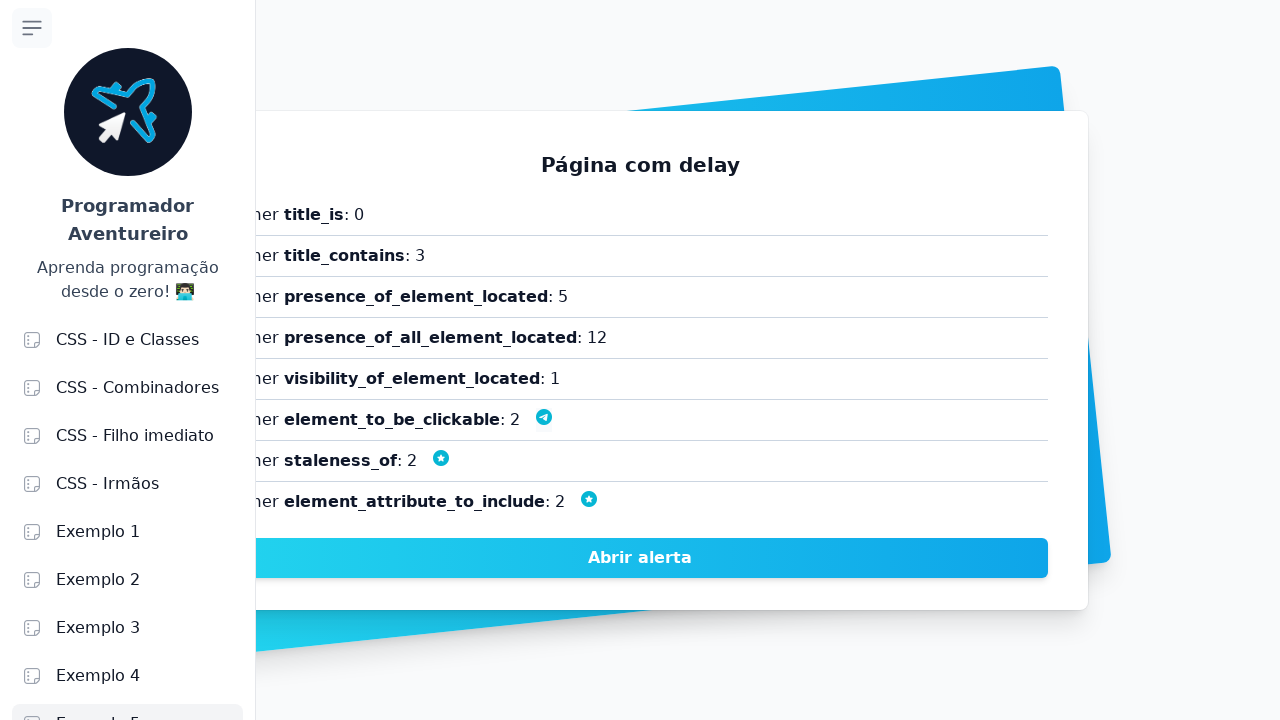

Navigated to web scraping course example page
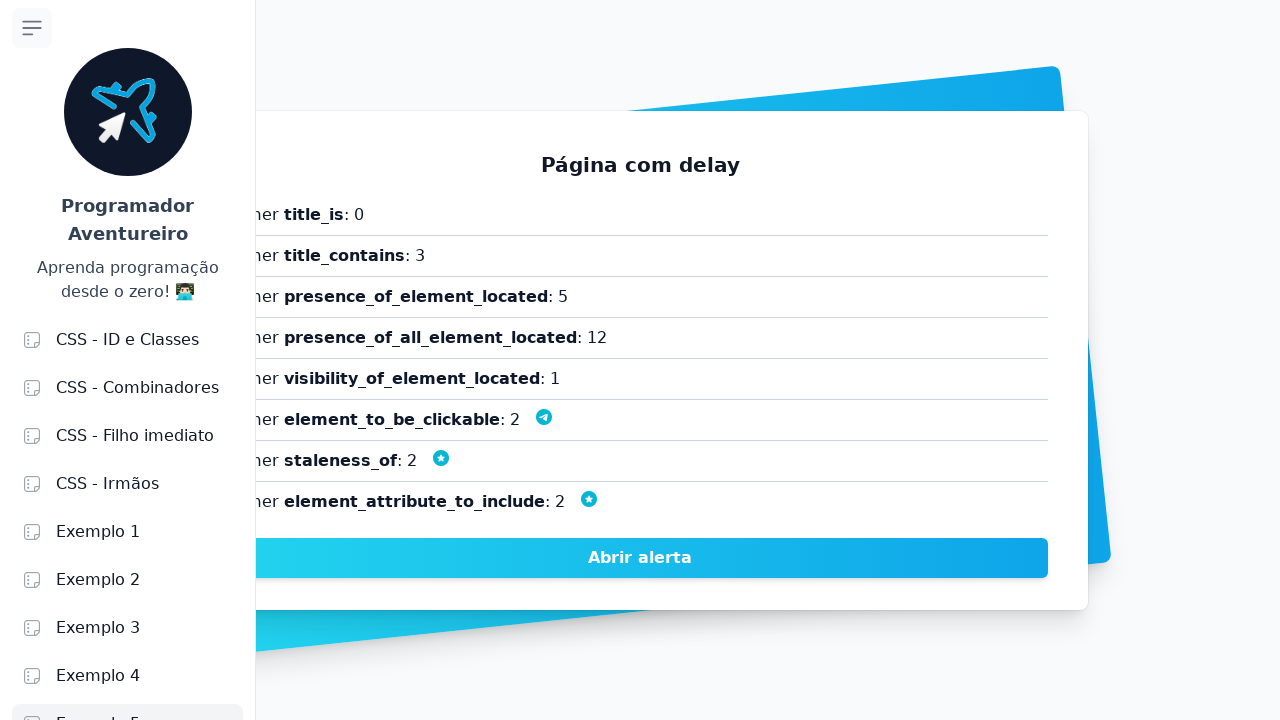

Page title loaded and contains 'mador'
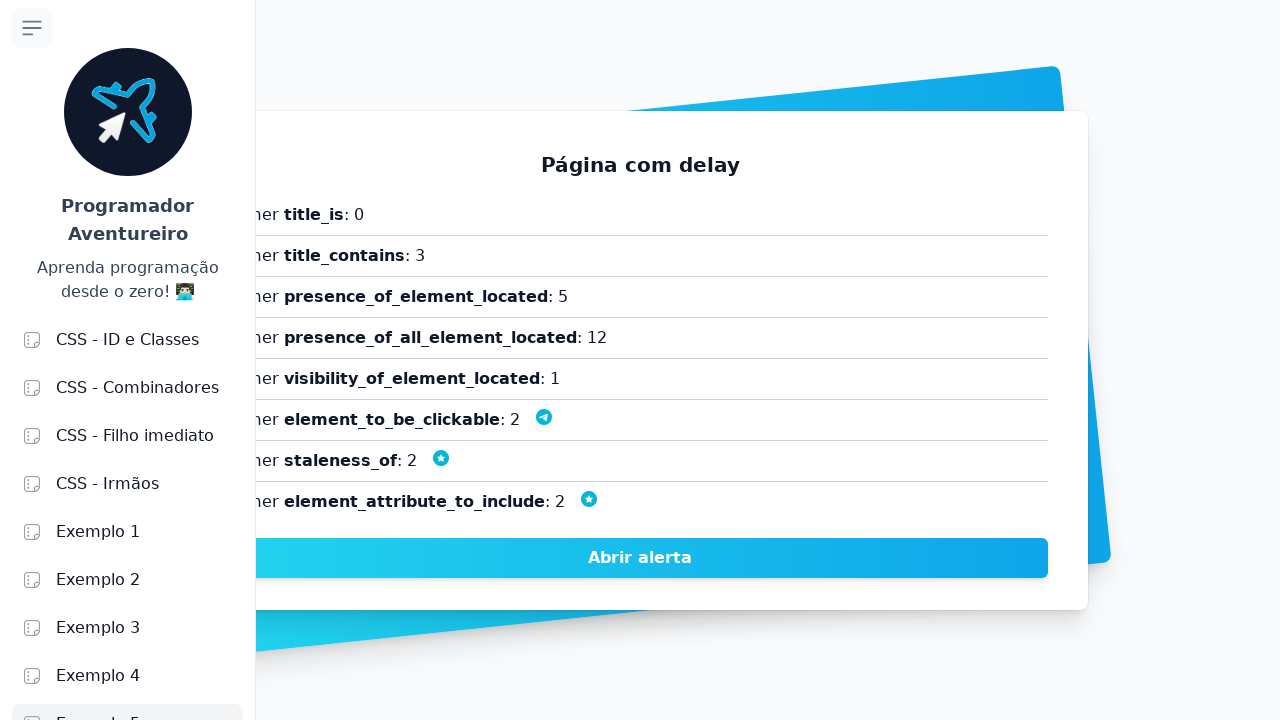

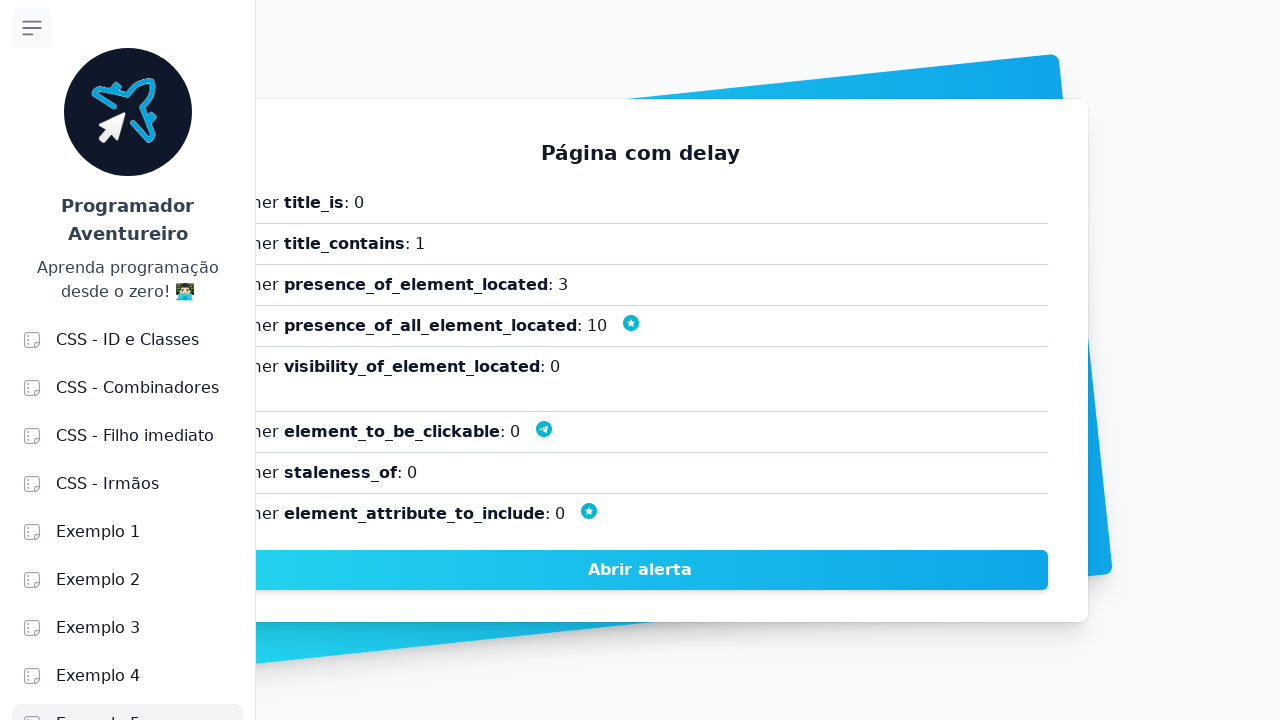